Tests opening a new browser window by clicking a button and verifying the new window opens with the expected URL

Starting URL: https://demoqa.com/browser-windows

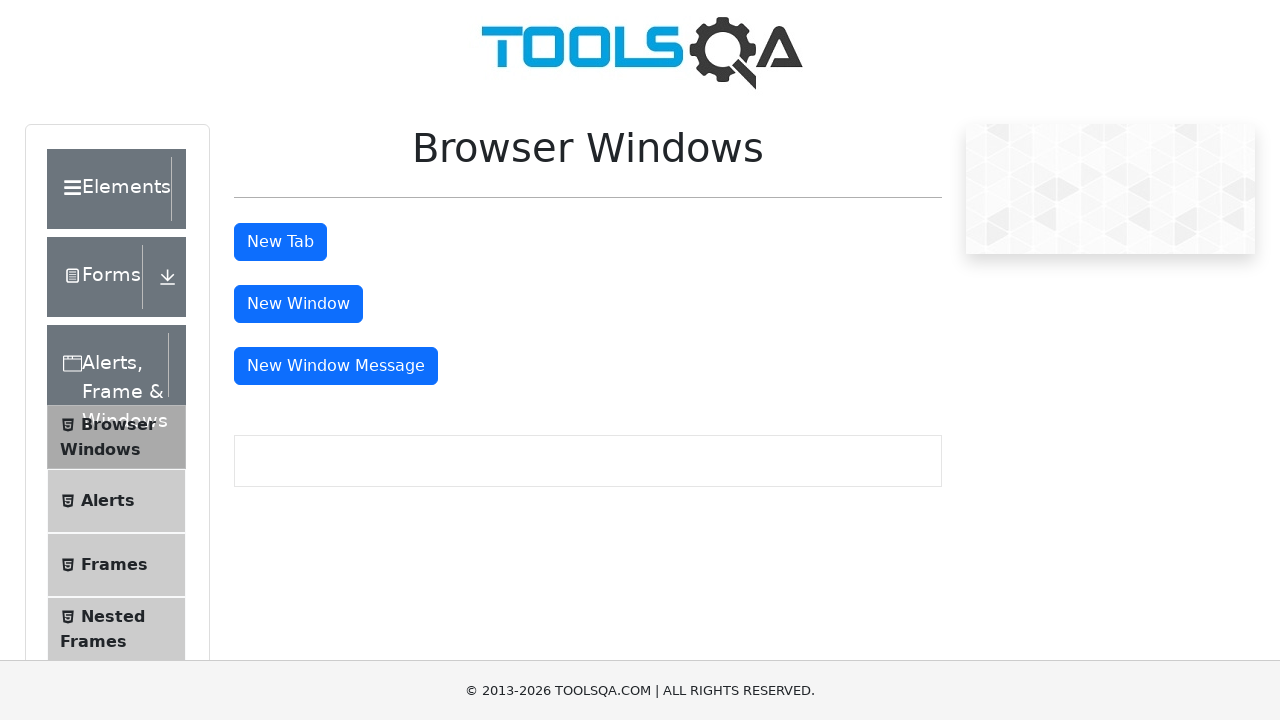

Clicked button to open new browser window at (298, 304) on #windowButton
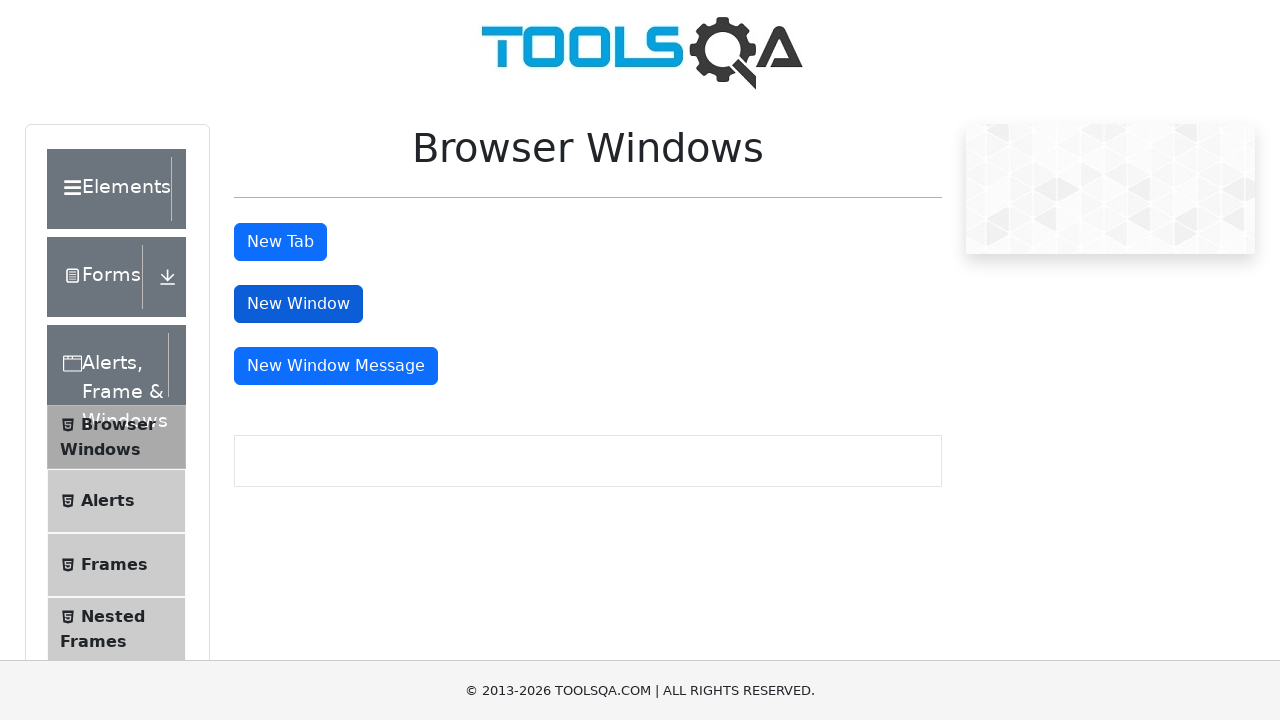

New window opened and captured
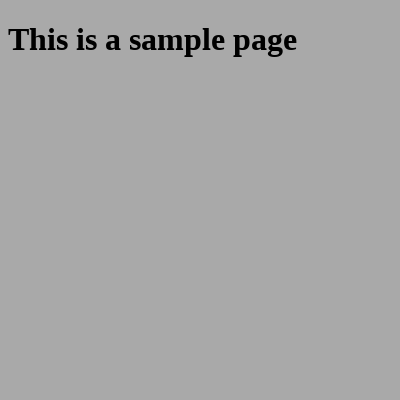

New window page loaded successfully
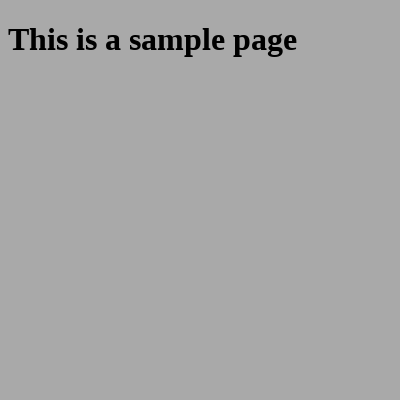

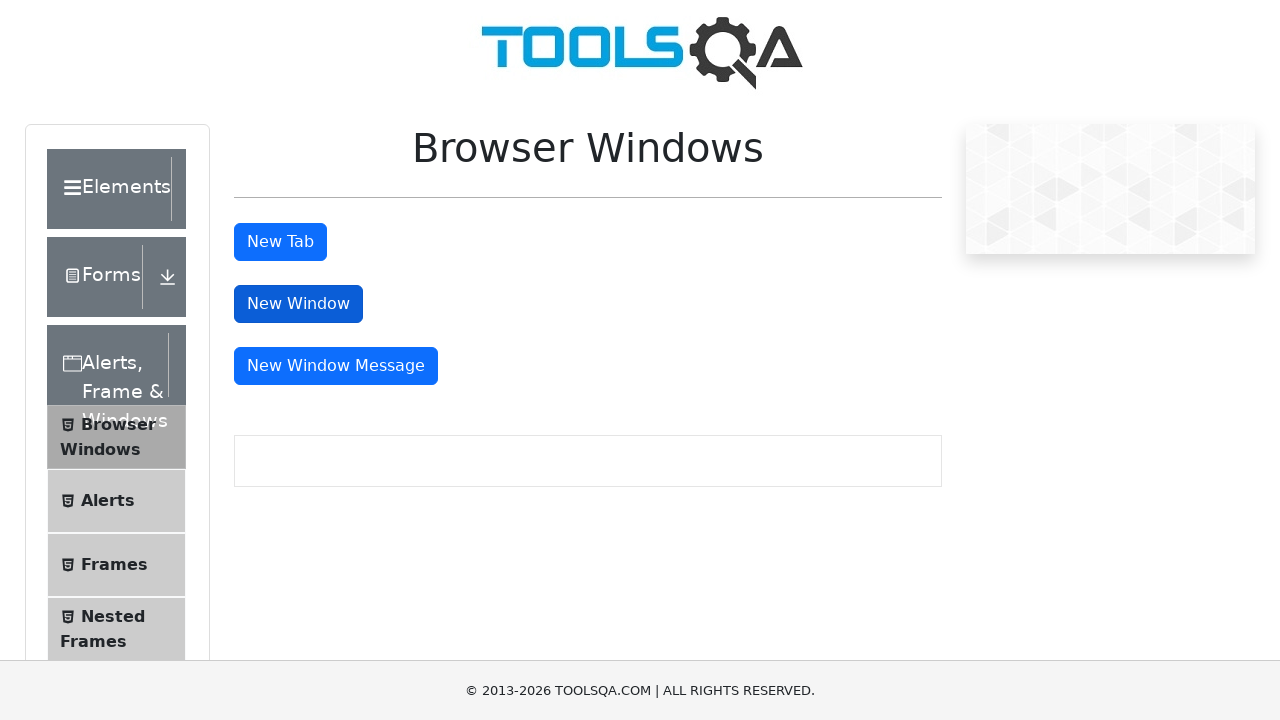